Tests opting out of A/B tests by adding an Optimizely opt-out cookie before navigating to the A/B test page, ensuring the opt-out is applied from the start.

Starting URL: http://the-internet.herokuapp.com

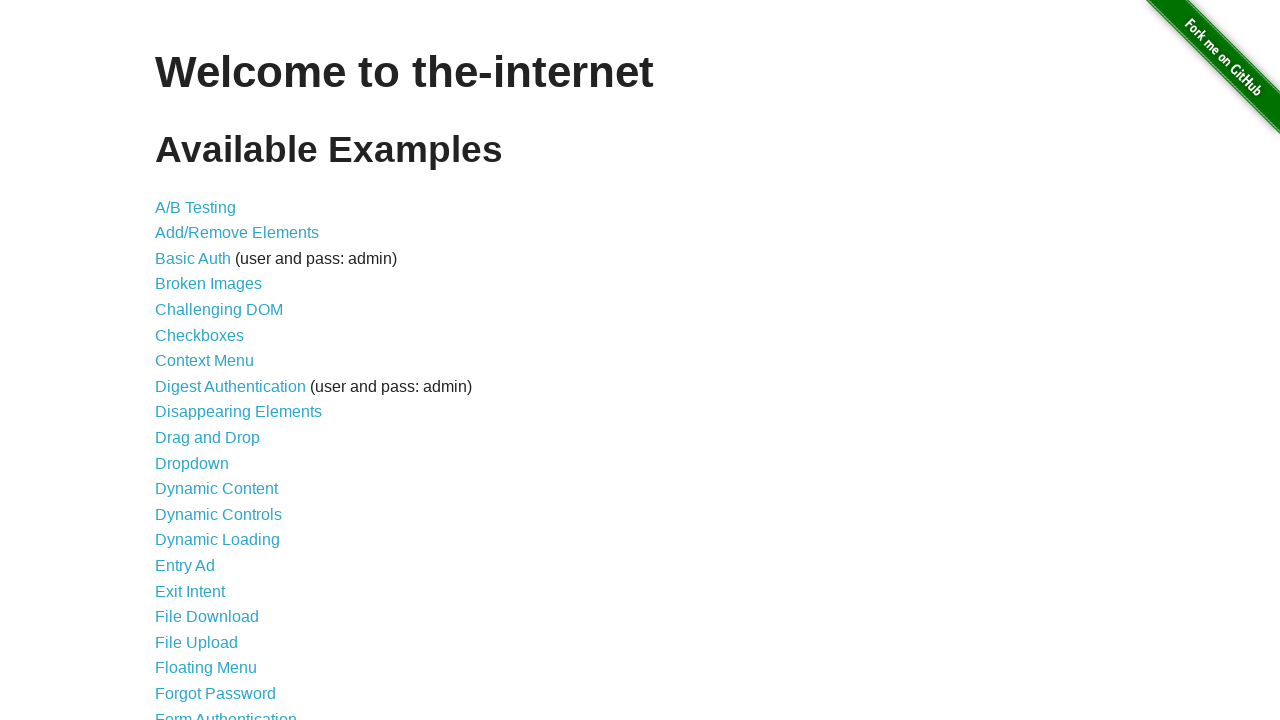

Added Optimizely opt-out cookie before navigation
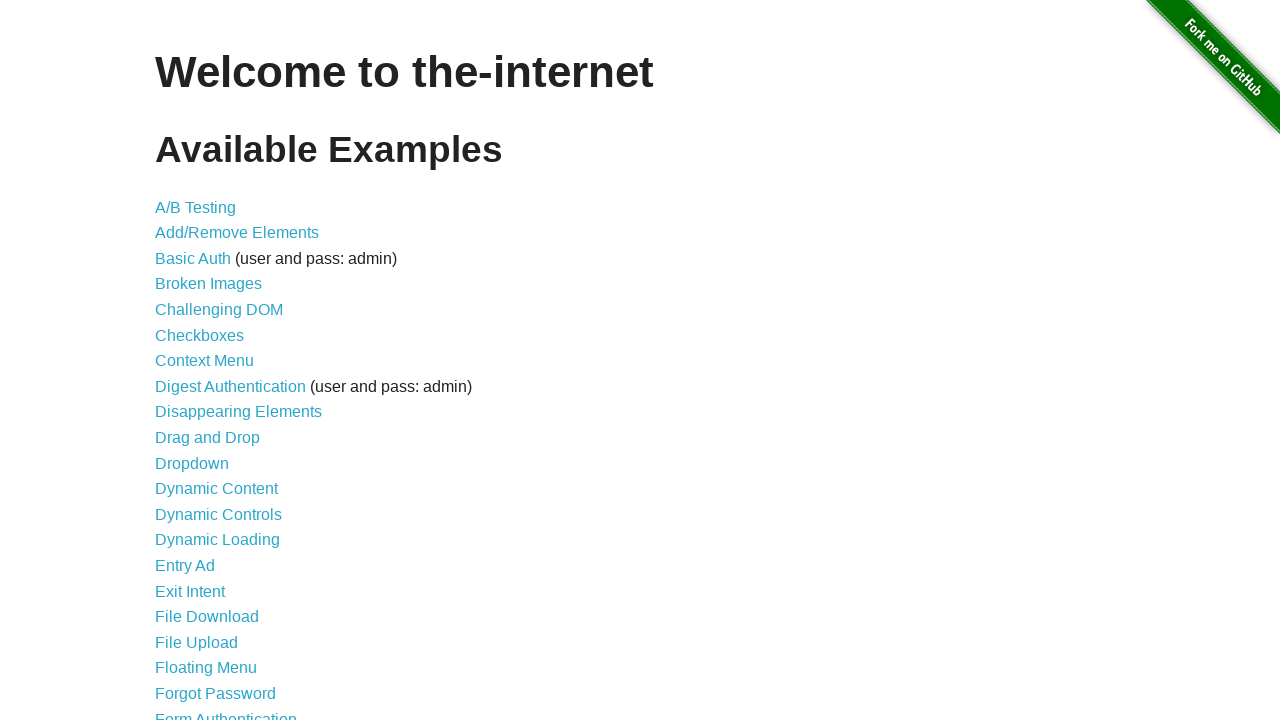

Navigated to A/B test page
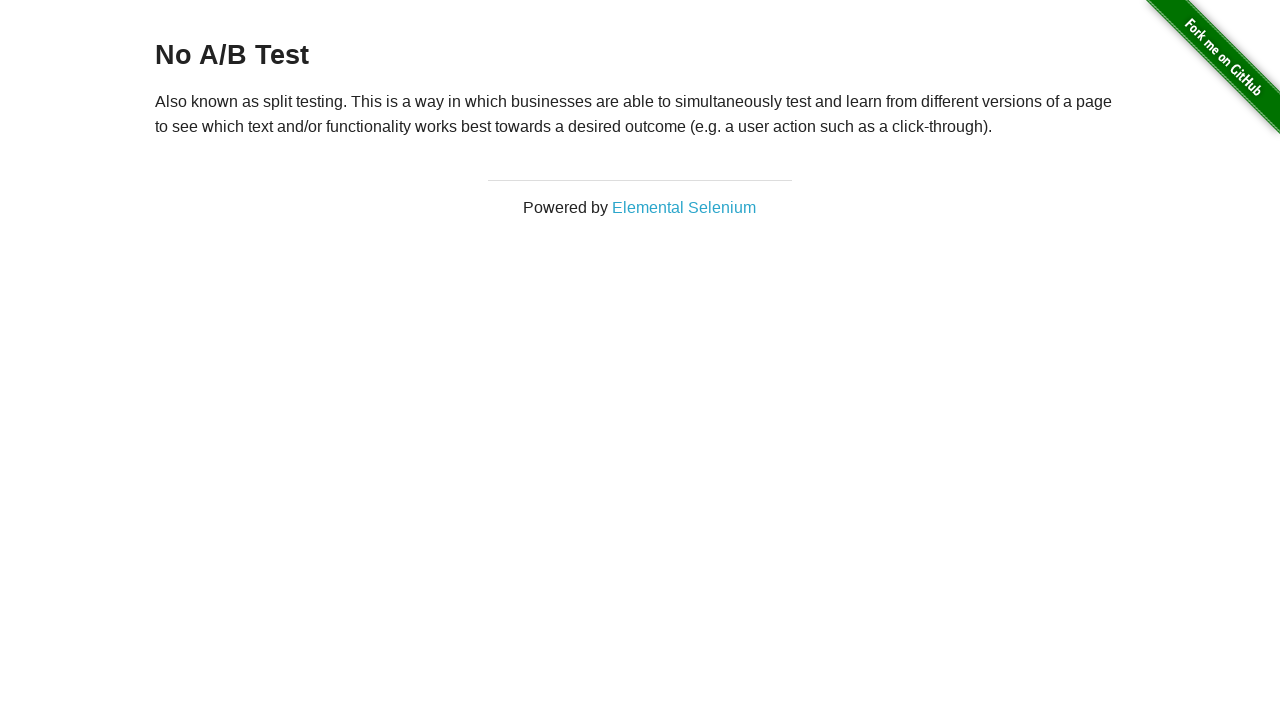

Retrieved heading text from page
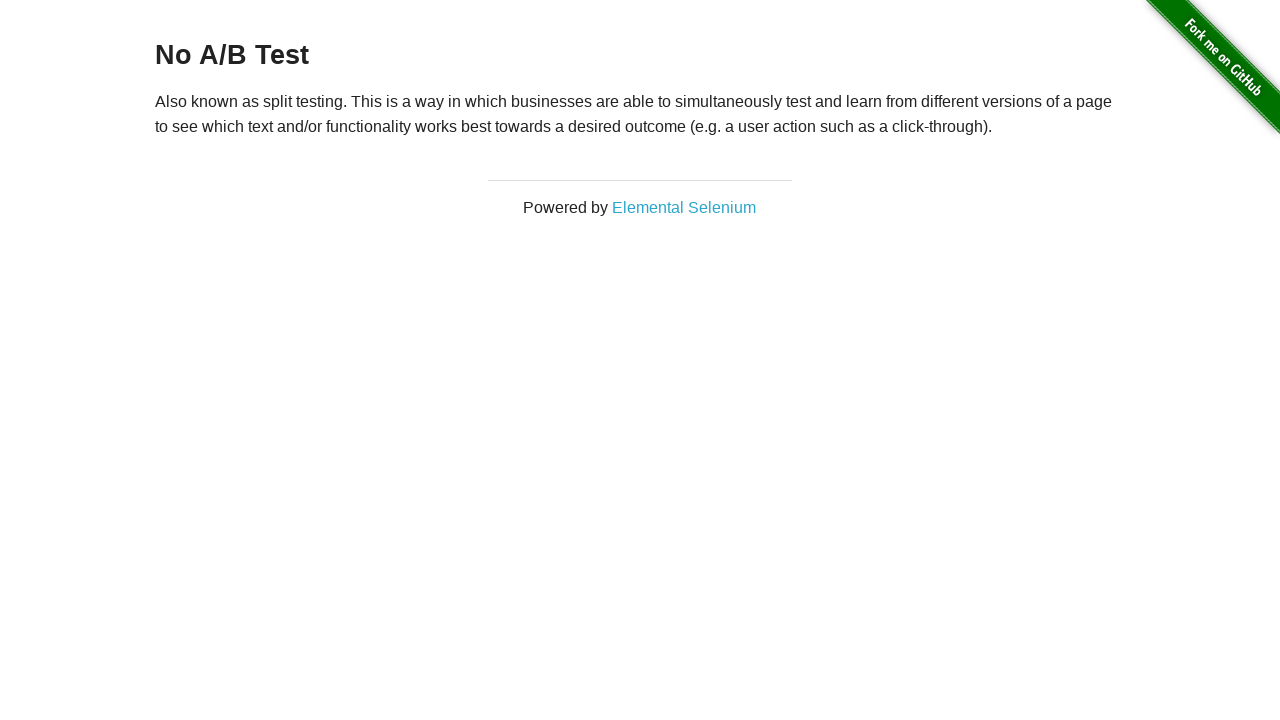

Verified heading text is 'No A/B Test', confirming opt-out is in effect
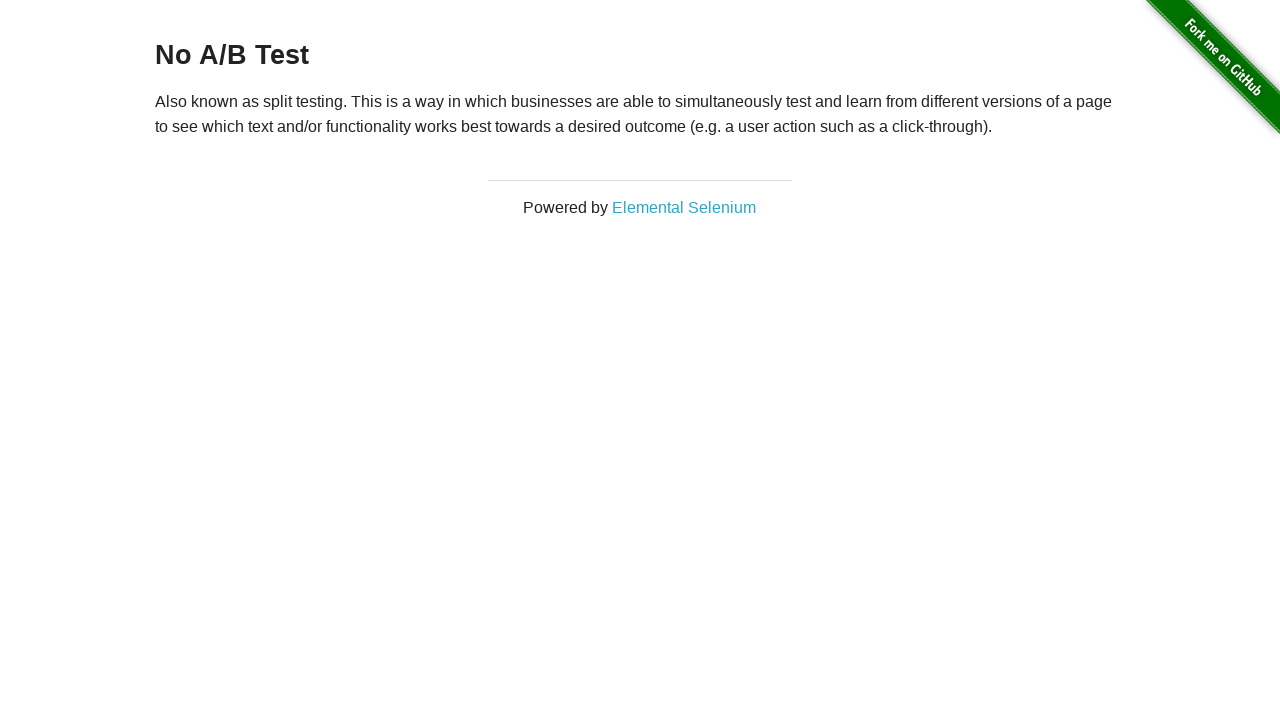

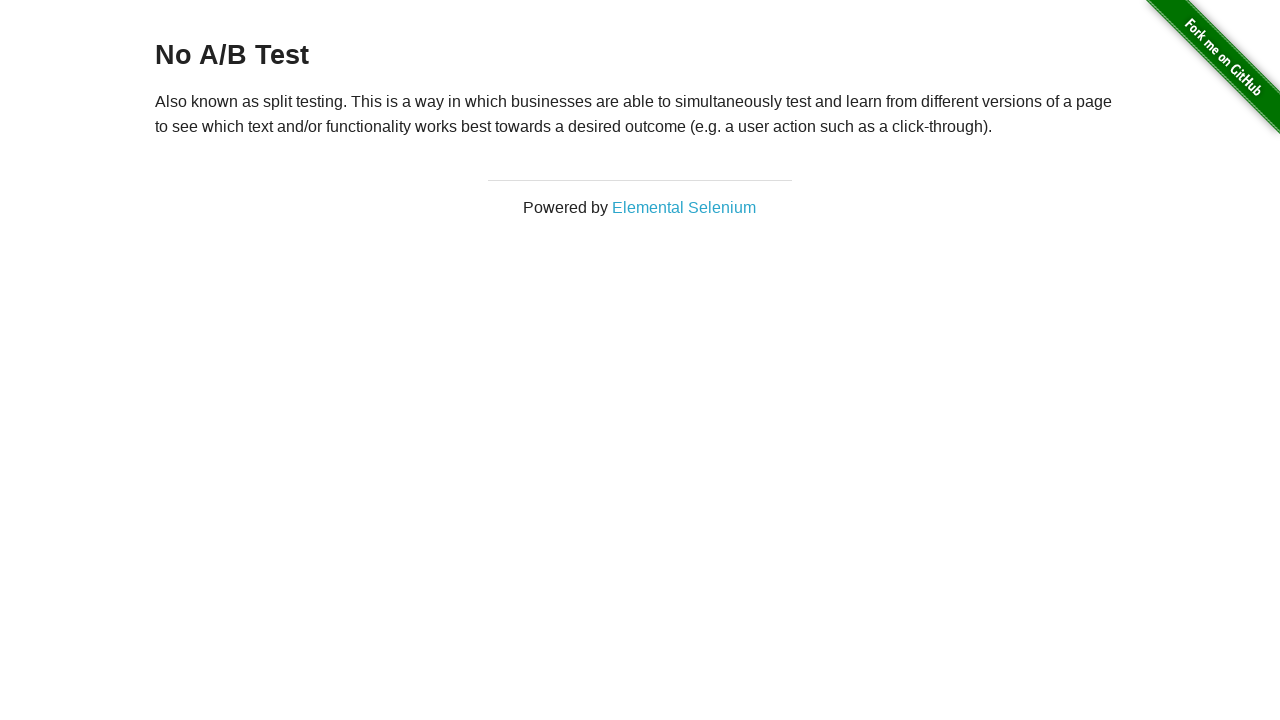